Verifies that the "Log In" button on the NextBaseCRM login page has the expected text value "Log In" by checking the button's value attribute.

Starting URL: https://login1.nextbasecrm.com/

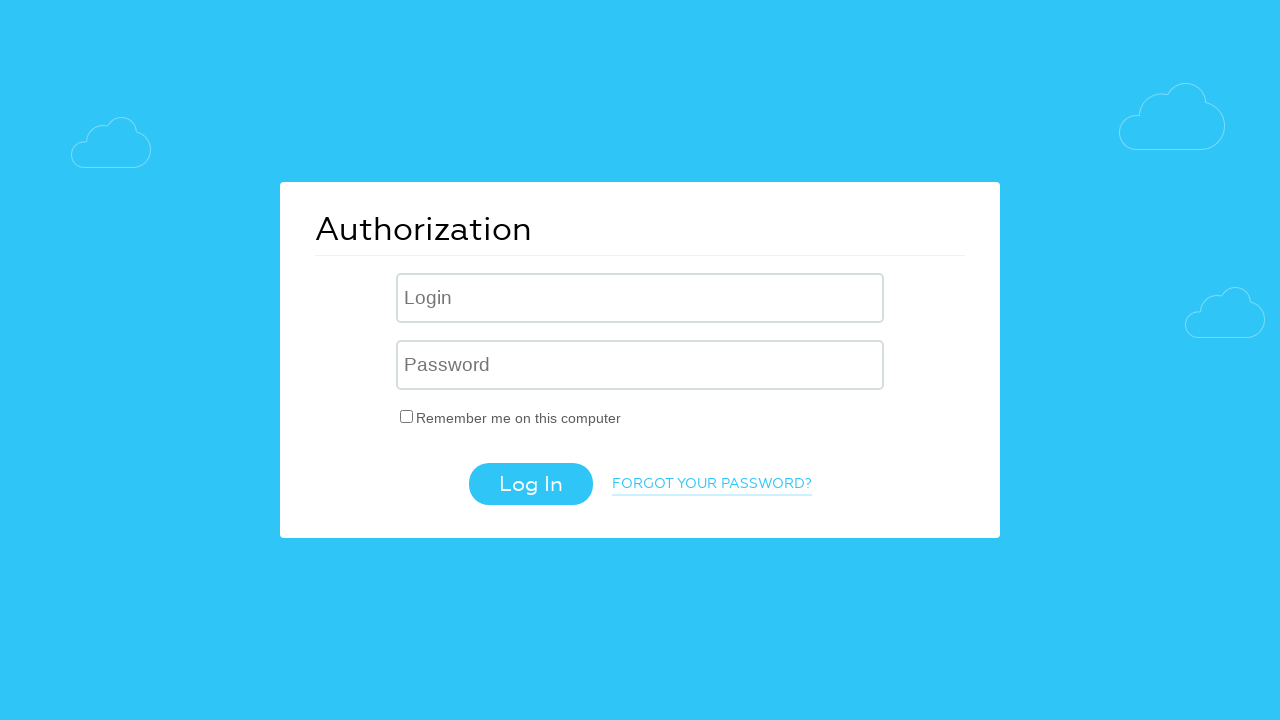

Located the Log In button using CSS selector input[value='Log In']
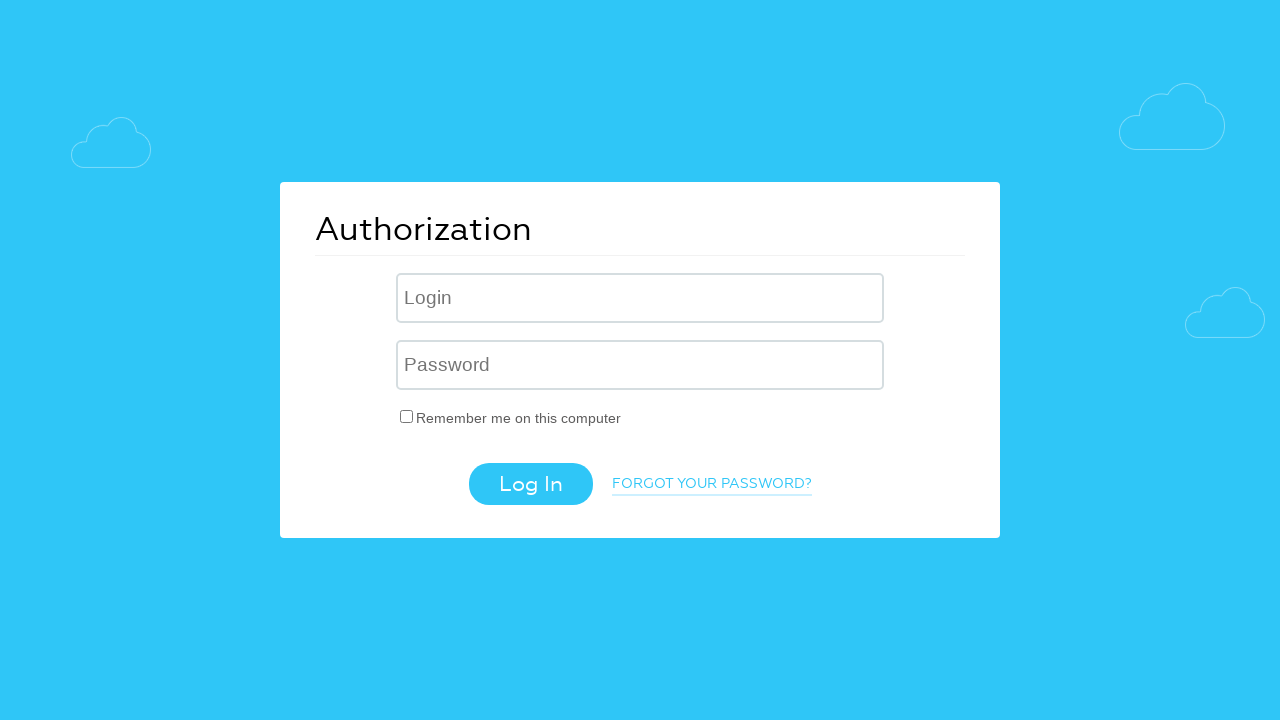

Log In button is now visible
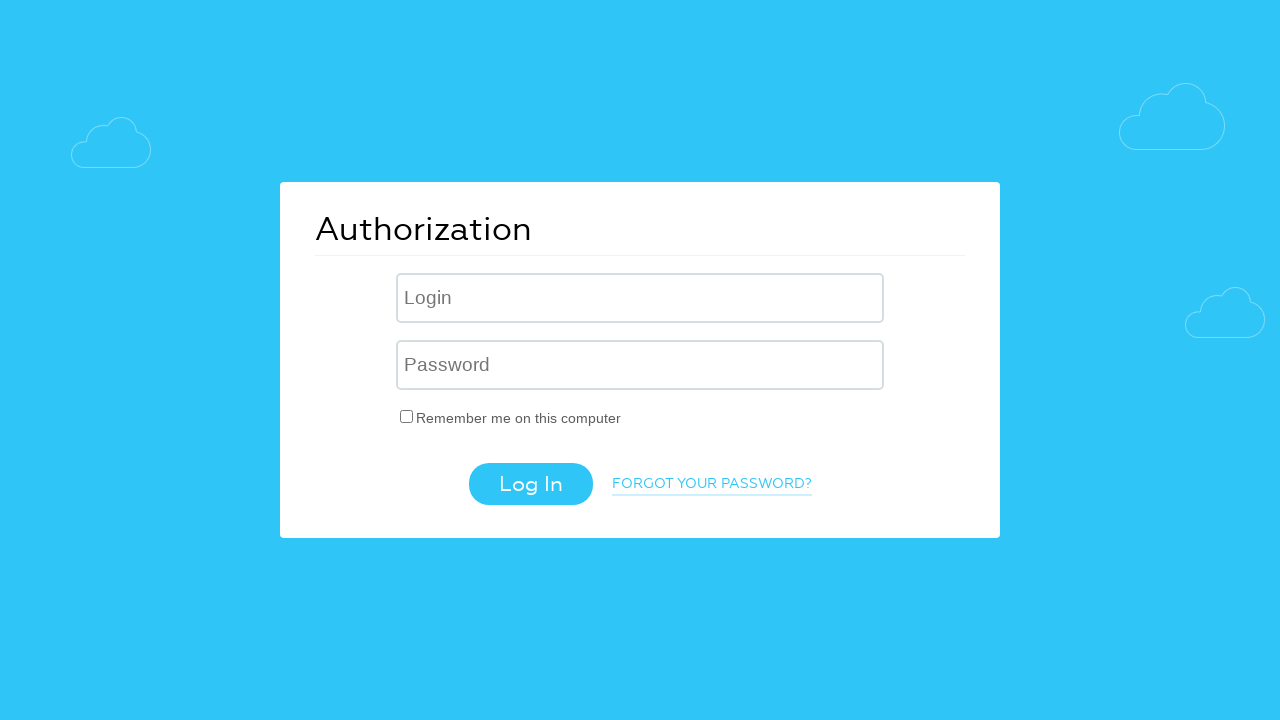

Retrieved the value attribute from the Log In button
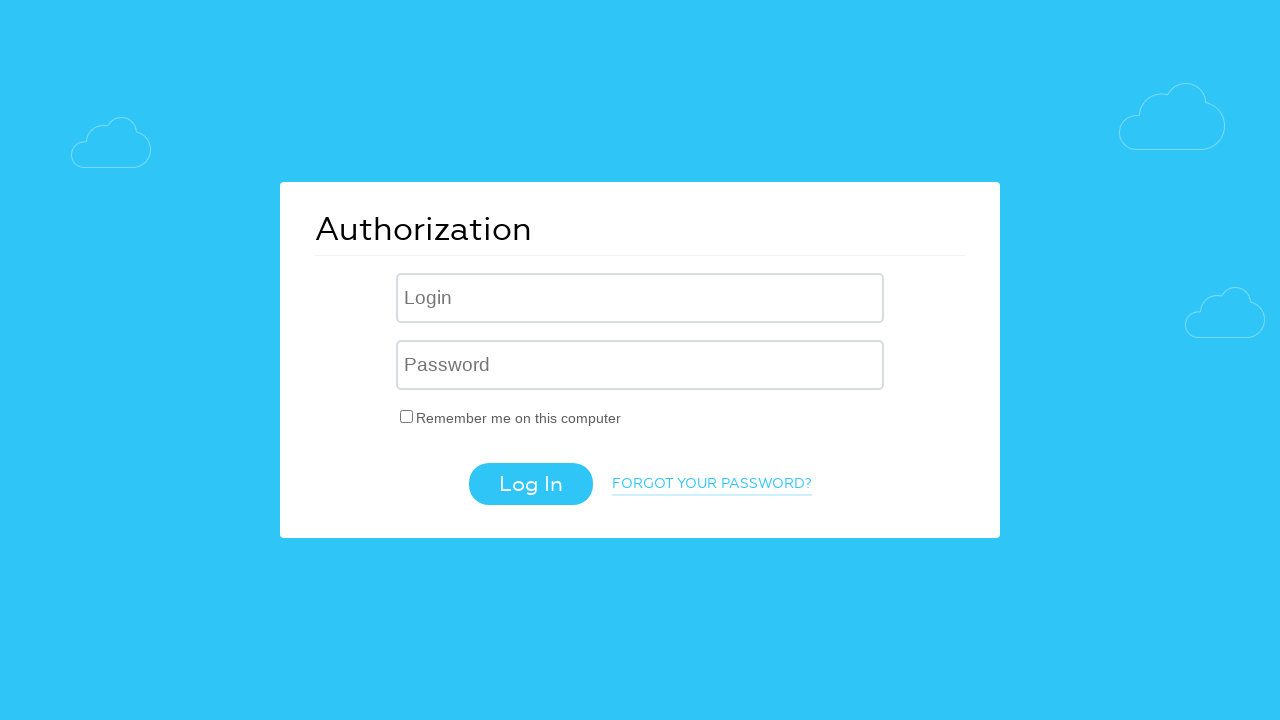

Set expected button text to 'Log In'
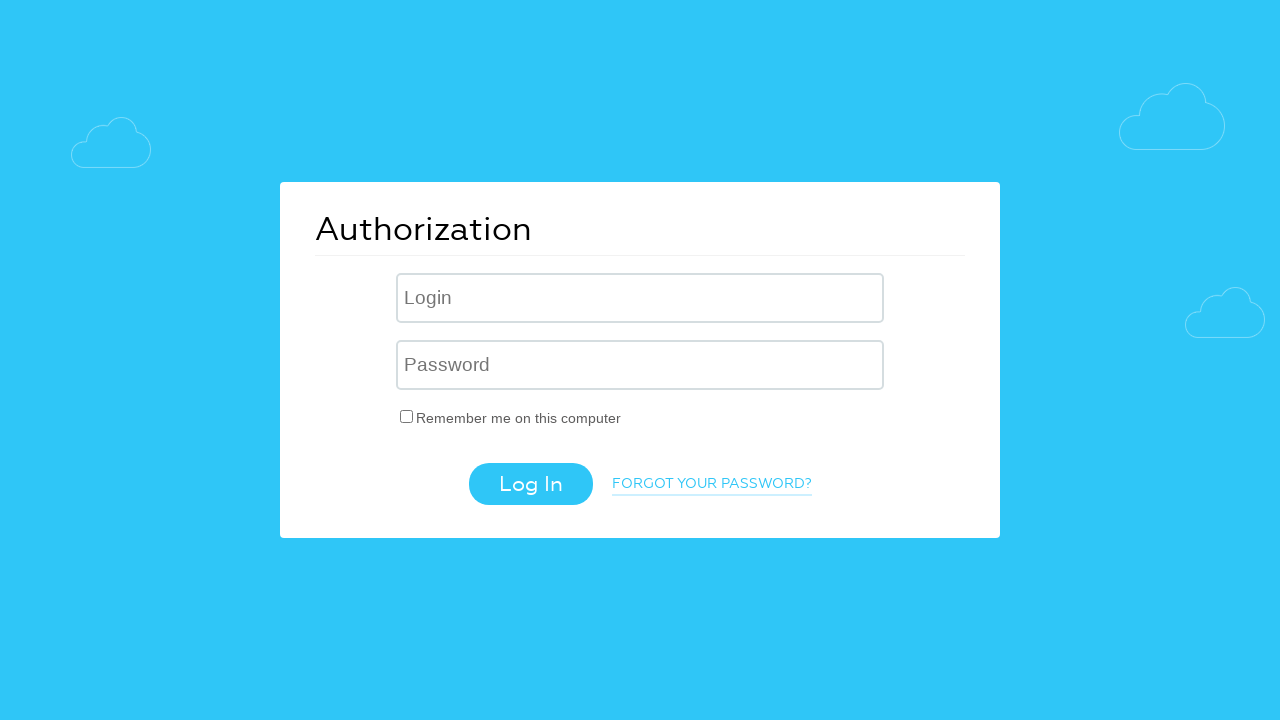

Verified Log In button value attribute matches expected text: 'Log In'
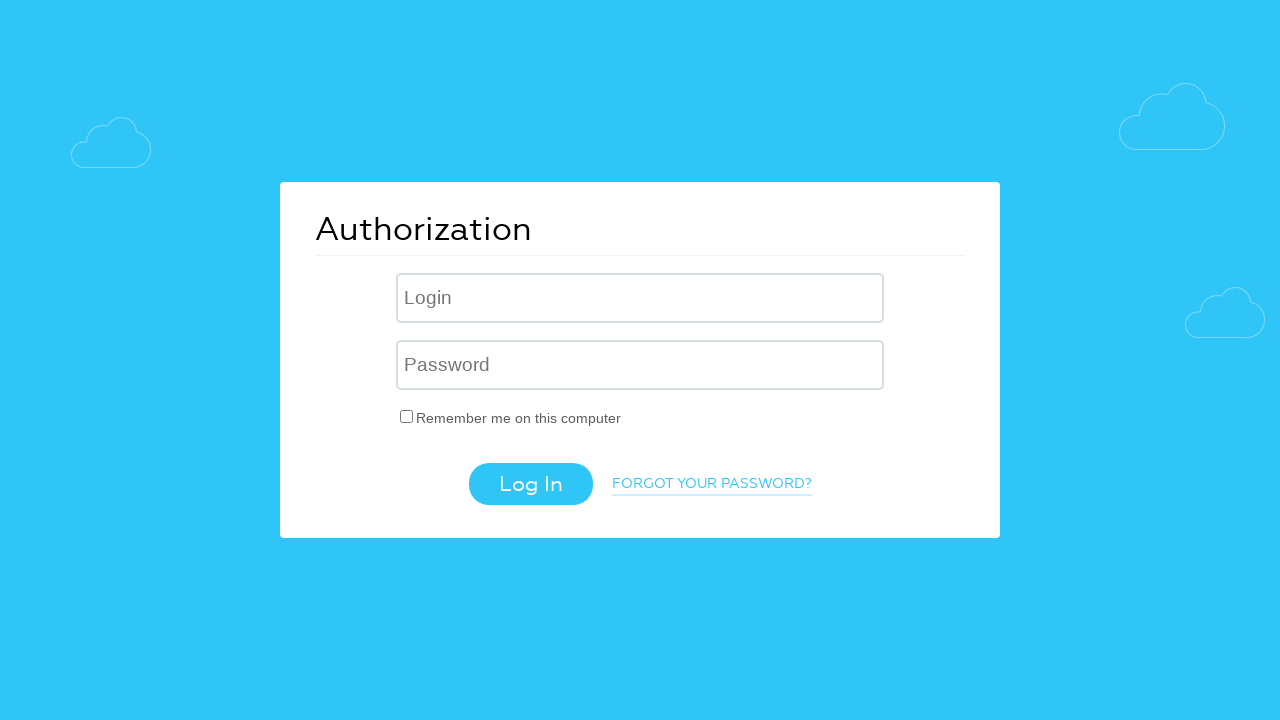

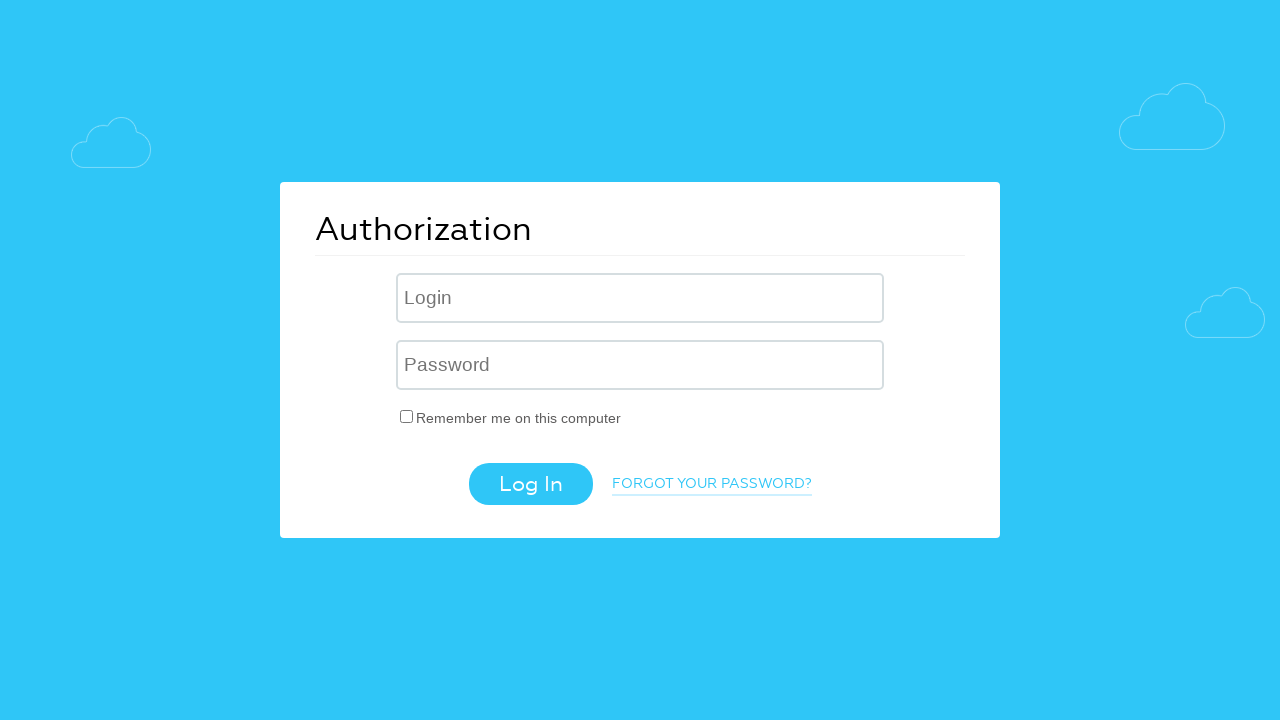